Tests checkbox toggle functionality by clicking each checkbox on and off

Starting URL: https://rahulshettyacademy.com/AutomationPractice/

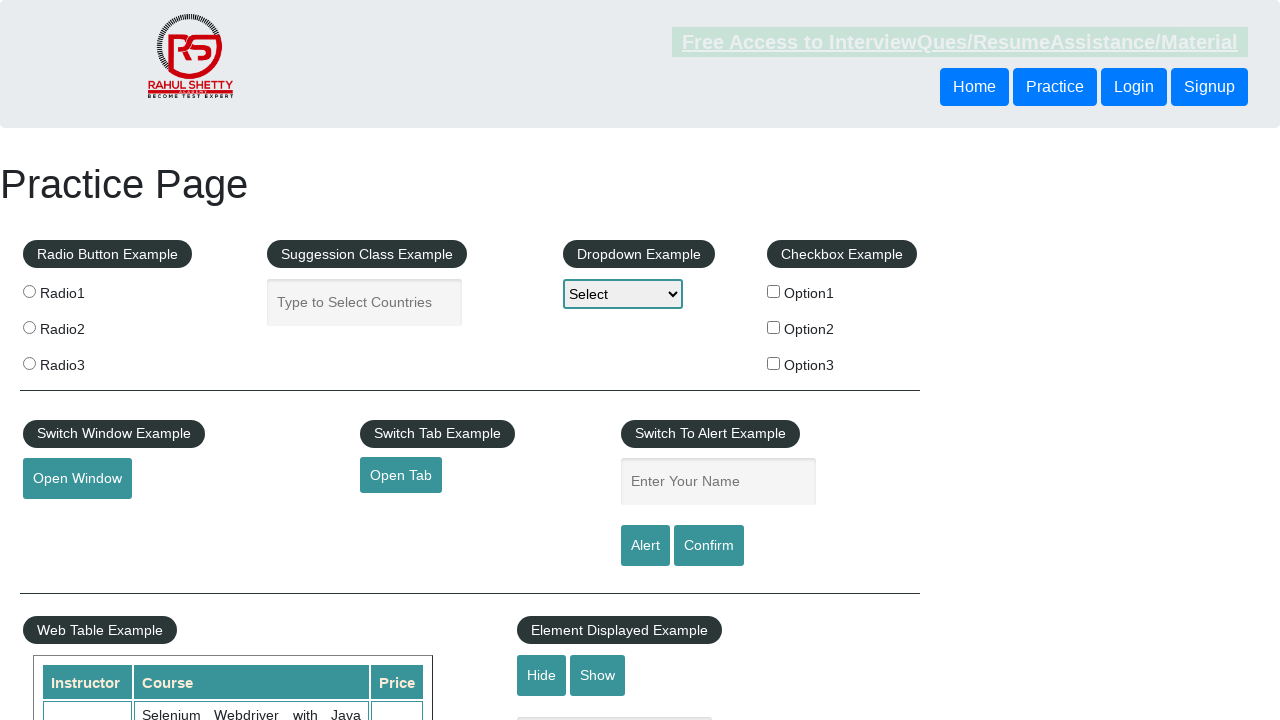

Clicked option1 checkbox to toggle on at (774, 291) on input[value='option1']
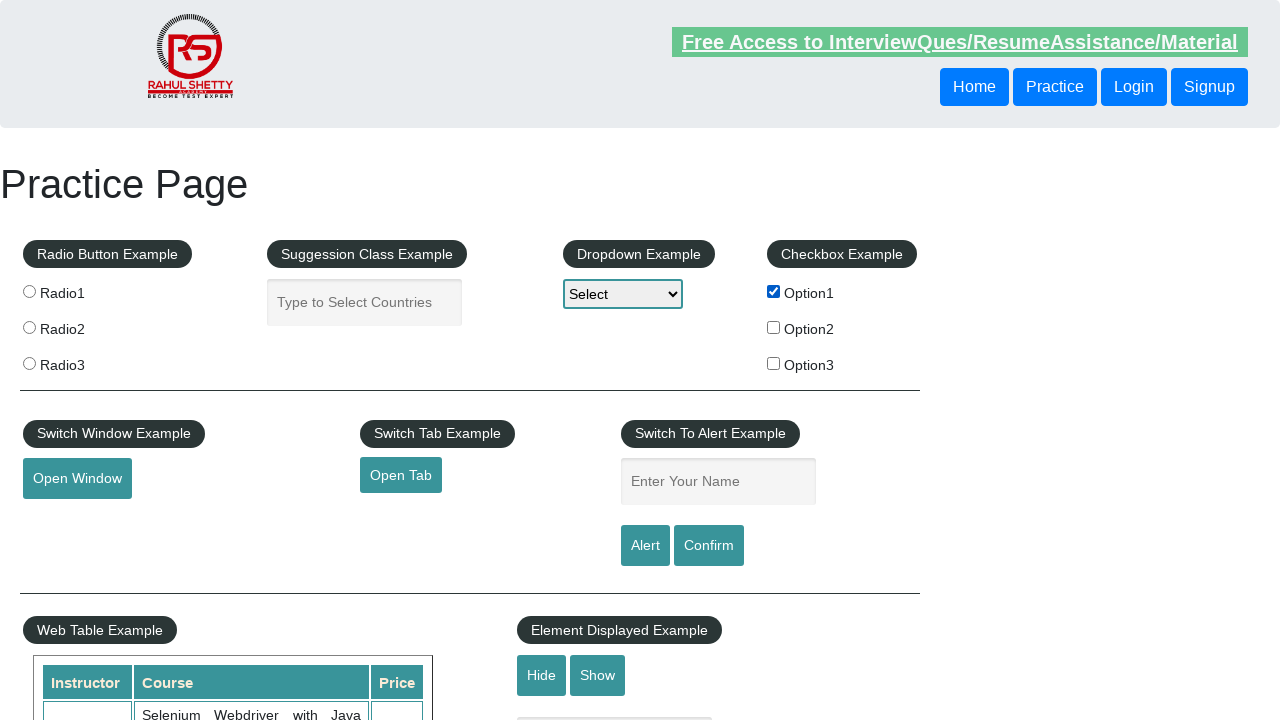

Waited 500ms for UI to update
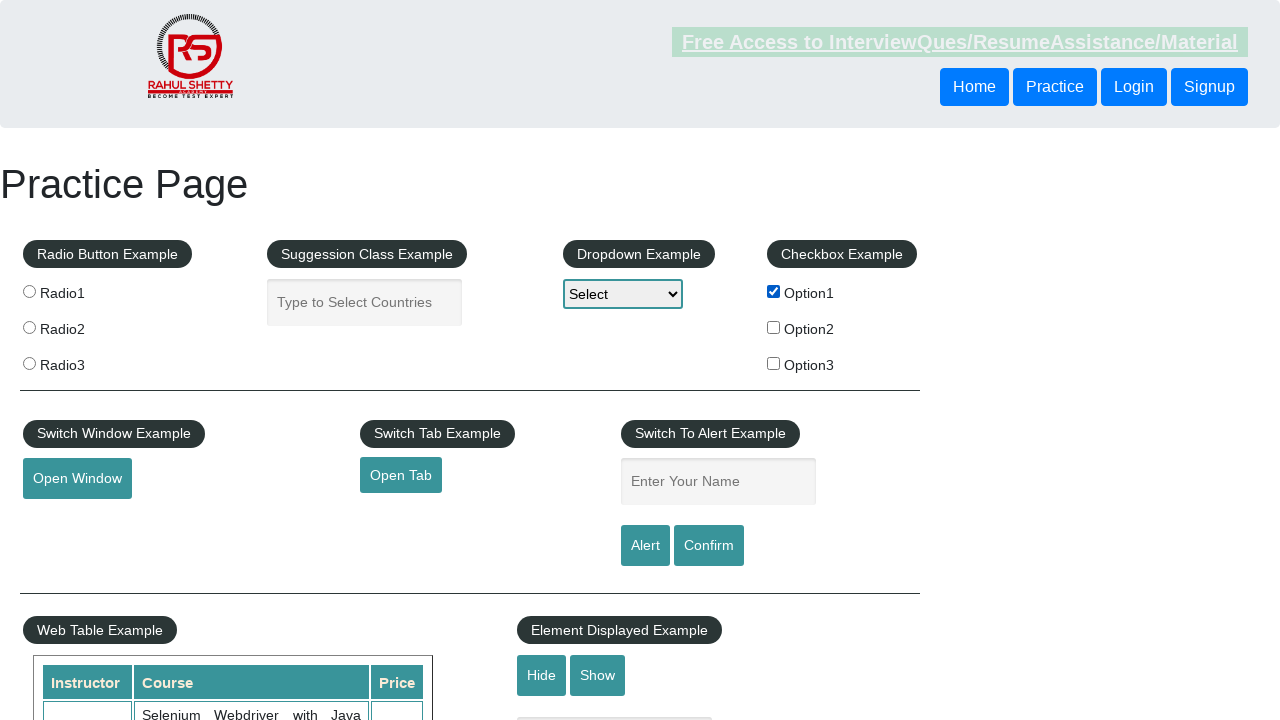

Clicked option1 checkbox to toggle off at (774, 291) on input[value='option1']
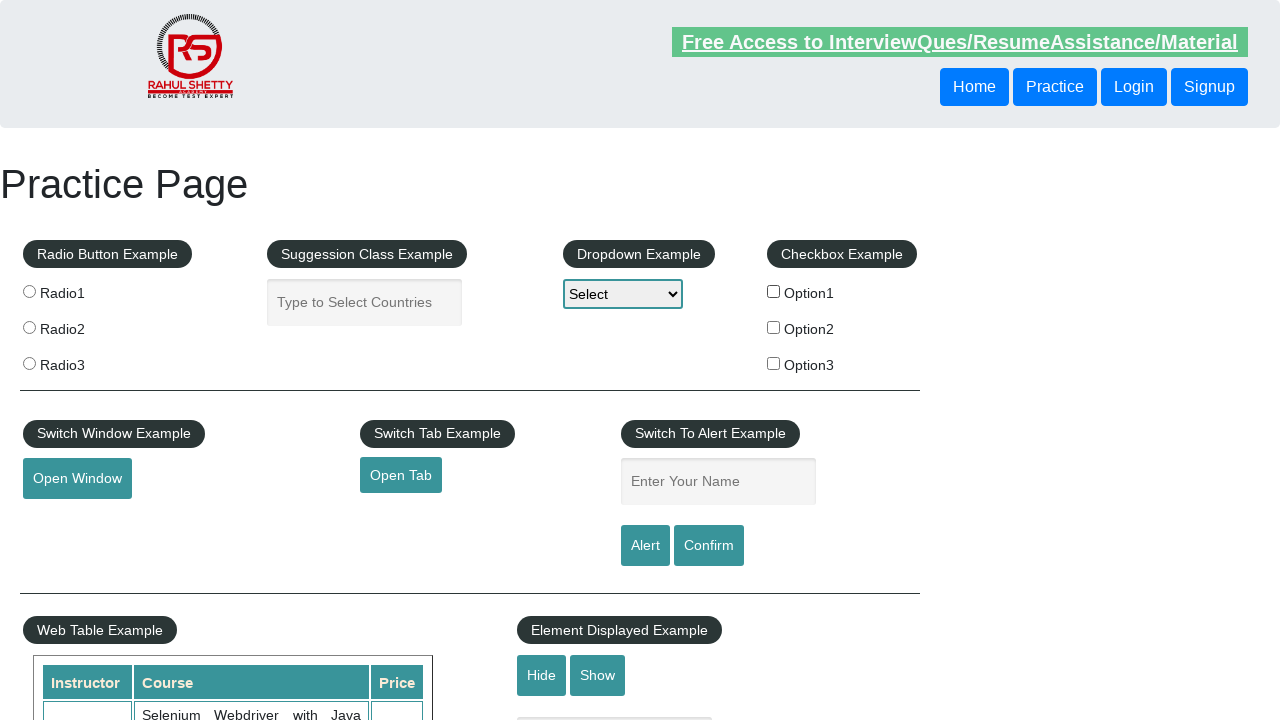

Clicked option2 checkbox to toggle on at (774, 327) on input[value='option2']
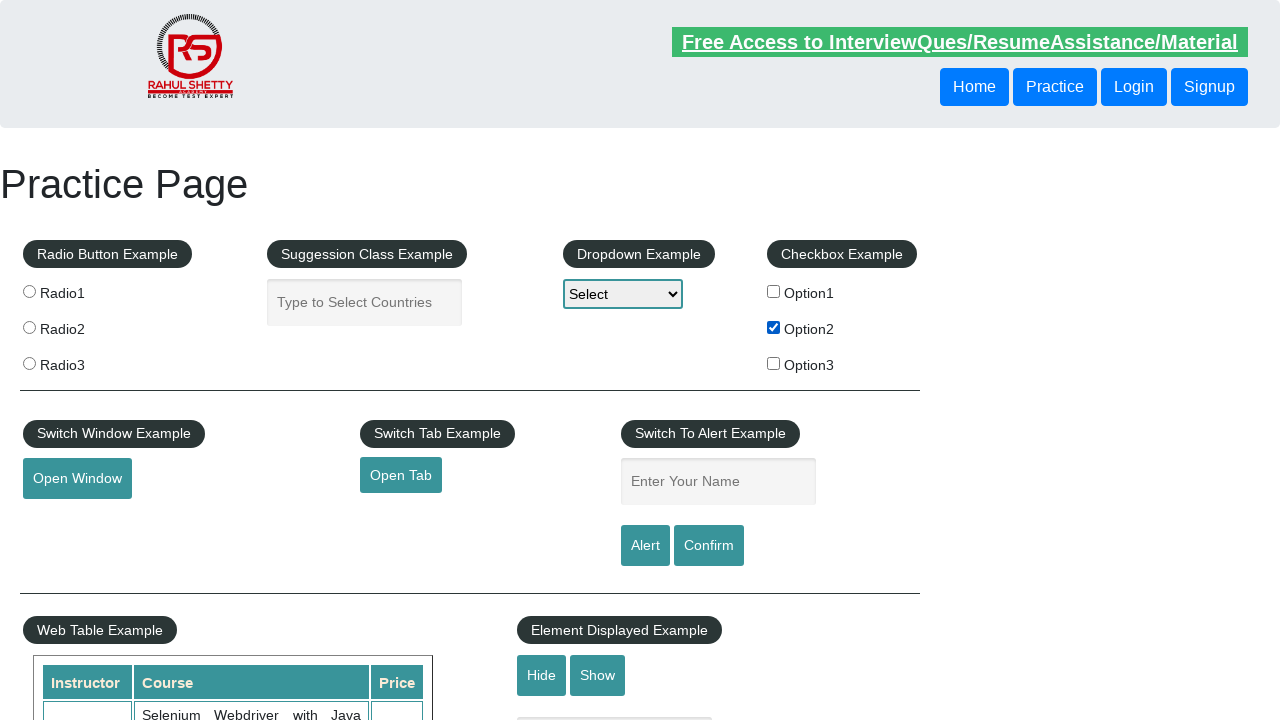

Waited 500ms for UI to update
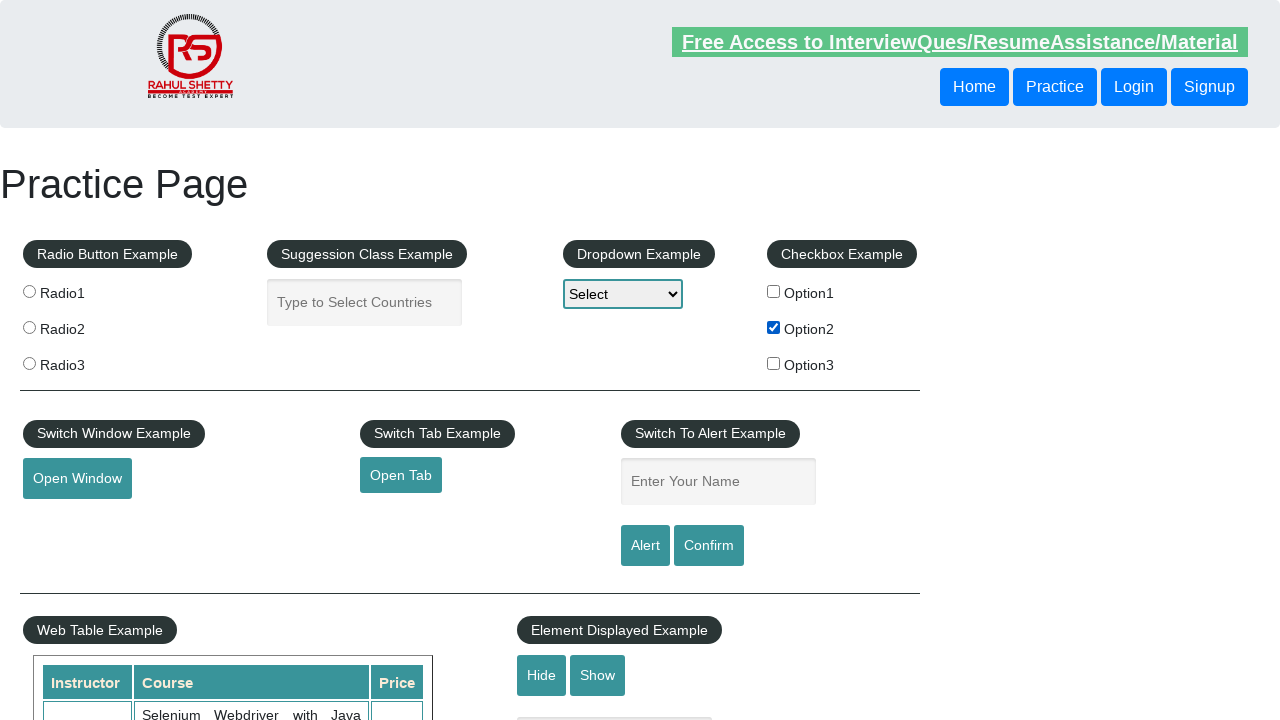

Clicked option2 checkbox to toggle off at (774, 327) on input[value='option2']
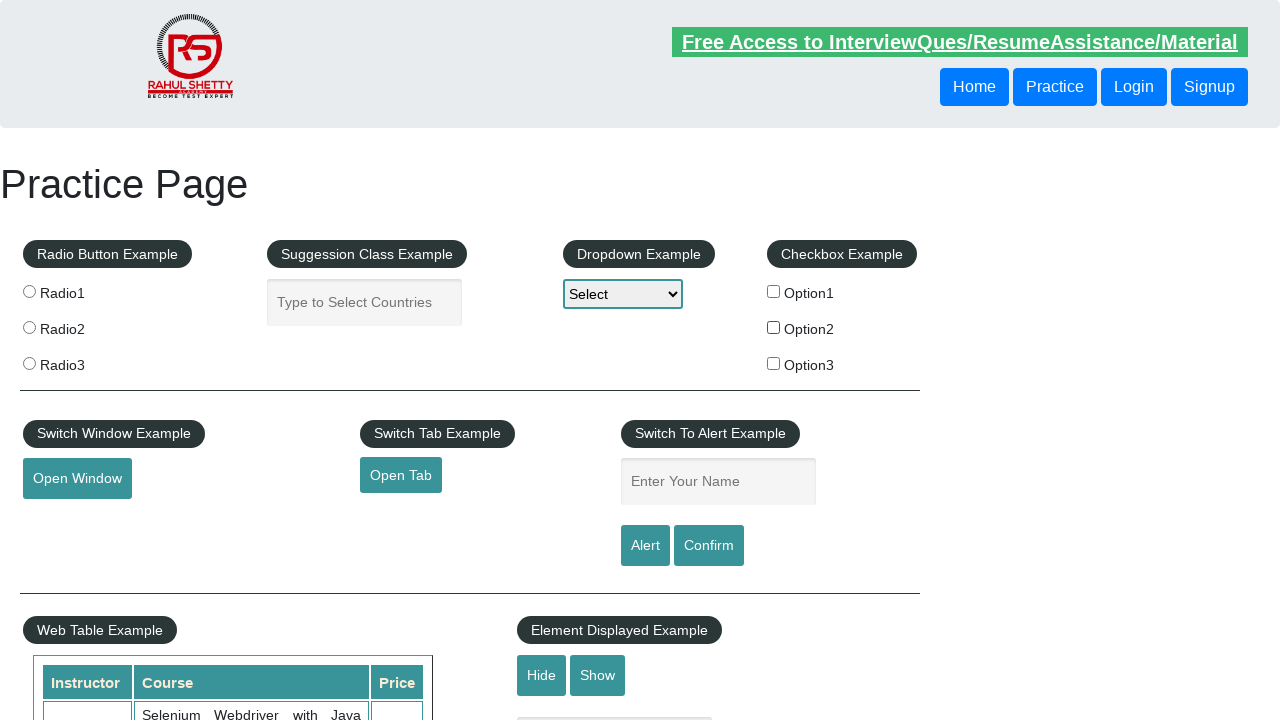

Clicked option3 checkbox to toggle on at (774, 363) on input[value='option3']
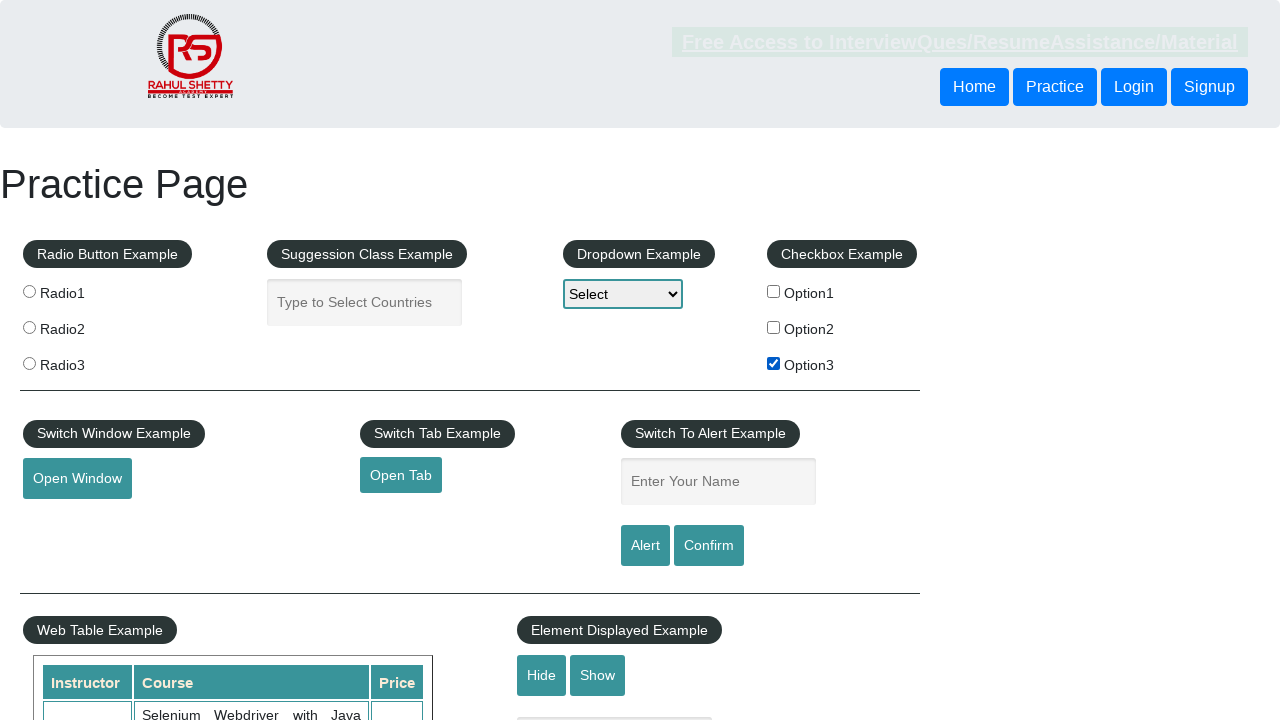

Waited 500ms for UI to update
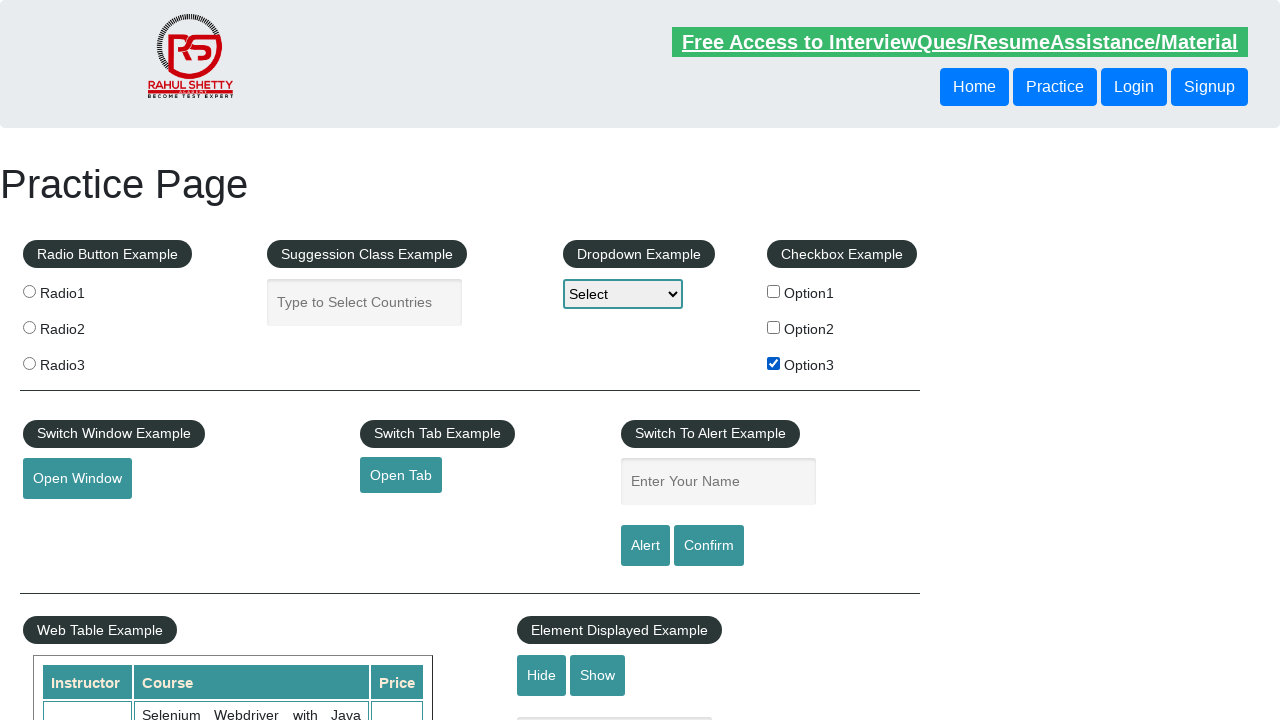

Clicked option3 checkbox to toggle off at (774, 363) on input[value='option3']
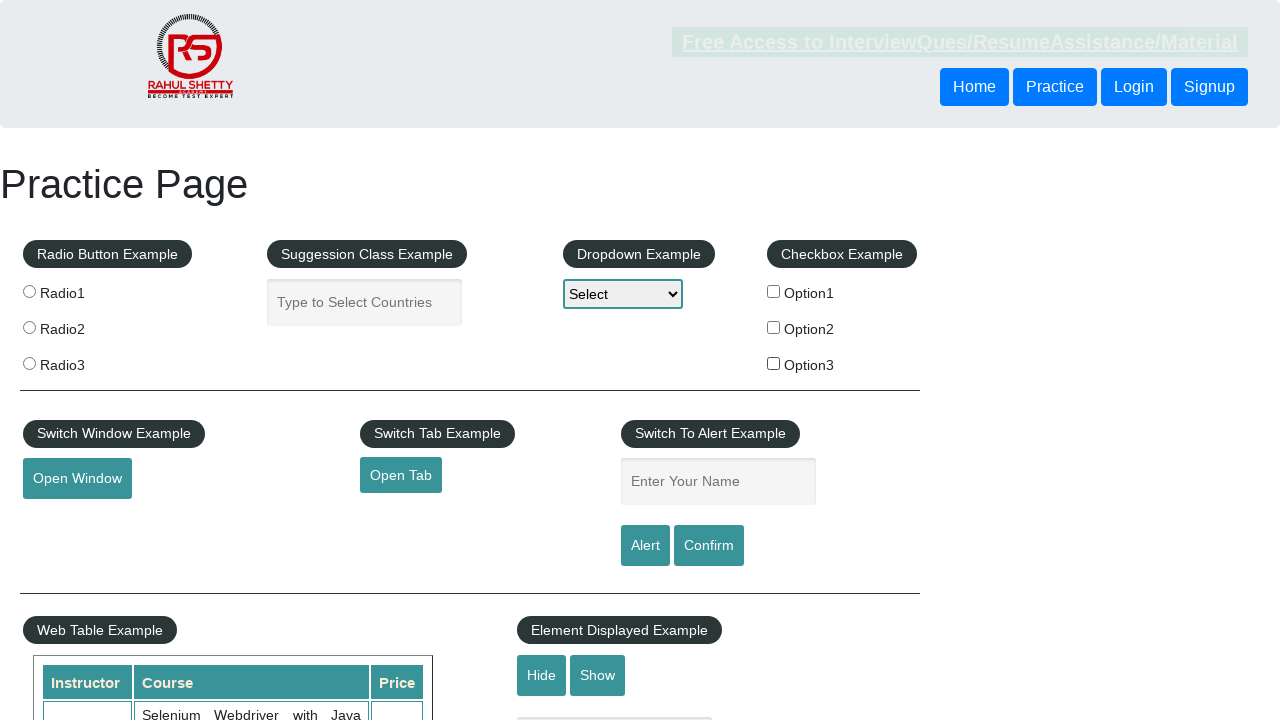

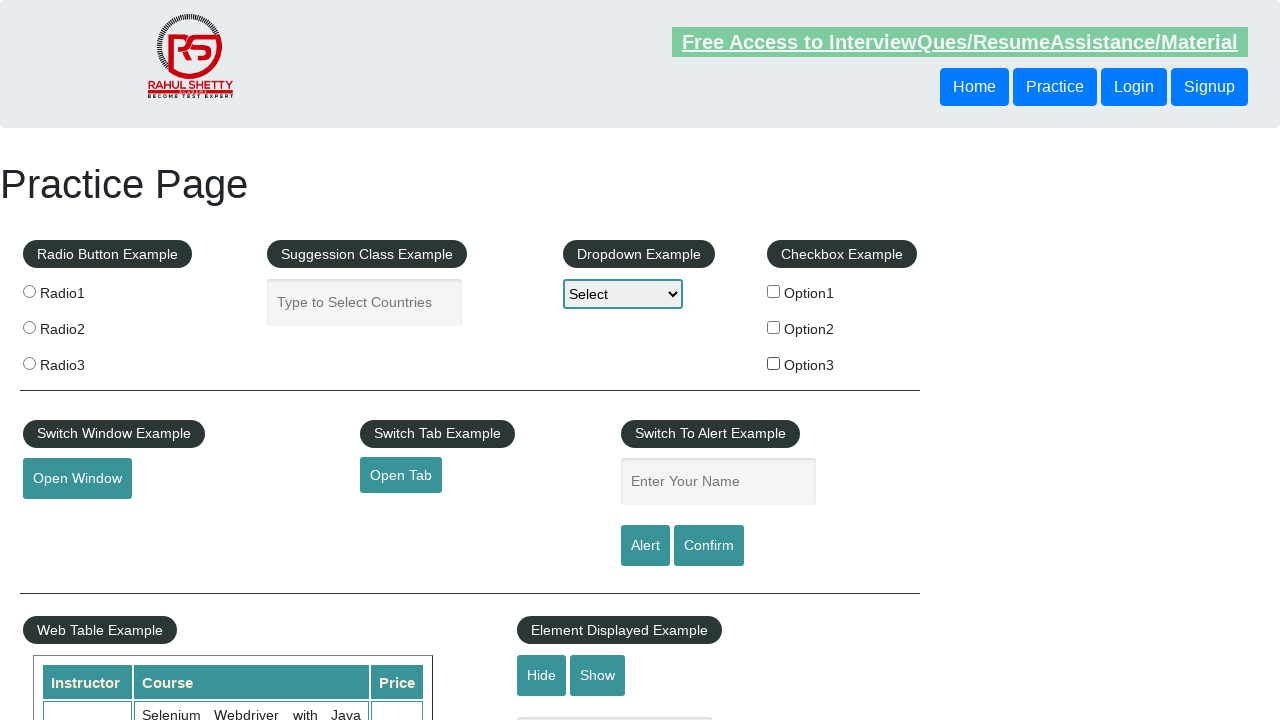